Tests the web calculator's handling of invalid input

Starting URL: https://calculatorhtml.onrender.com/

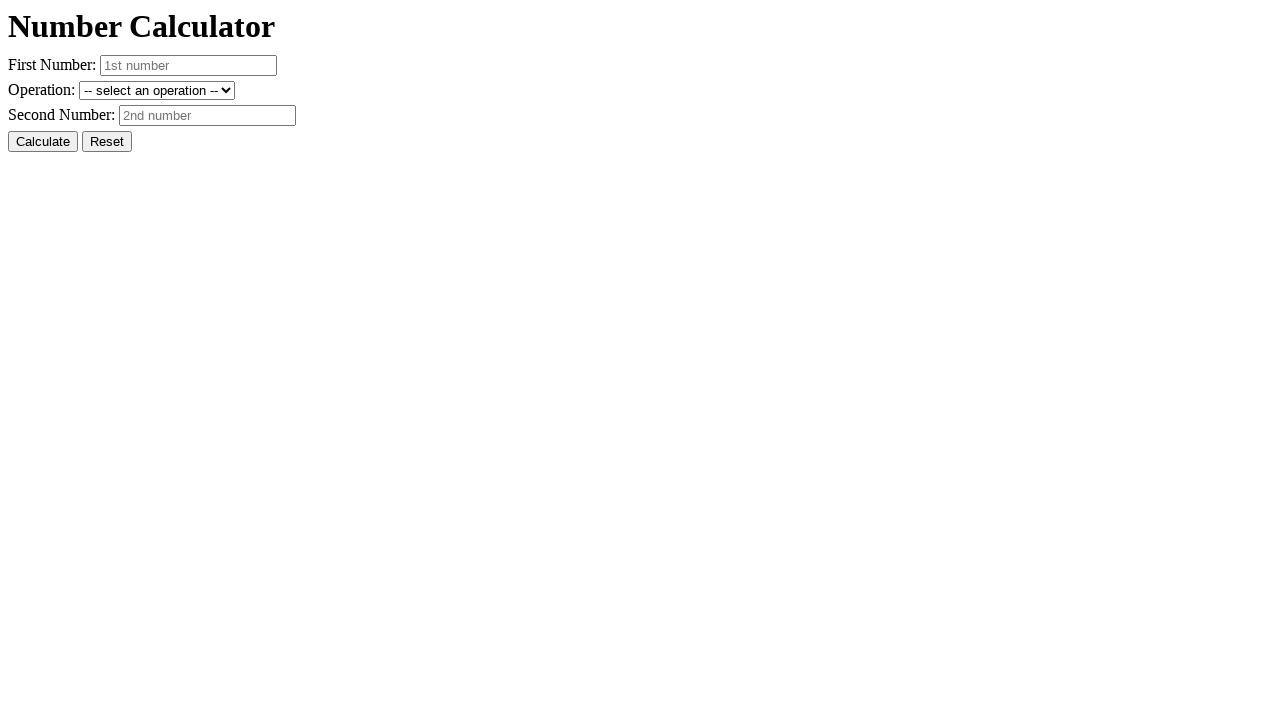

Clicked Reset button to clear any previous state at (107, 142) on #resetButton
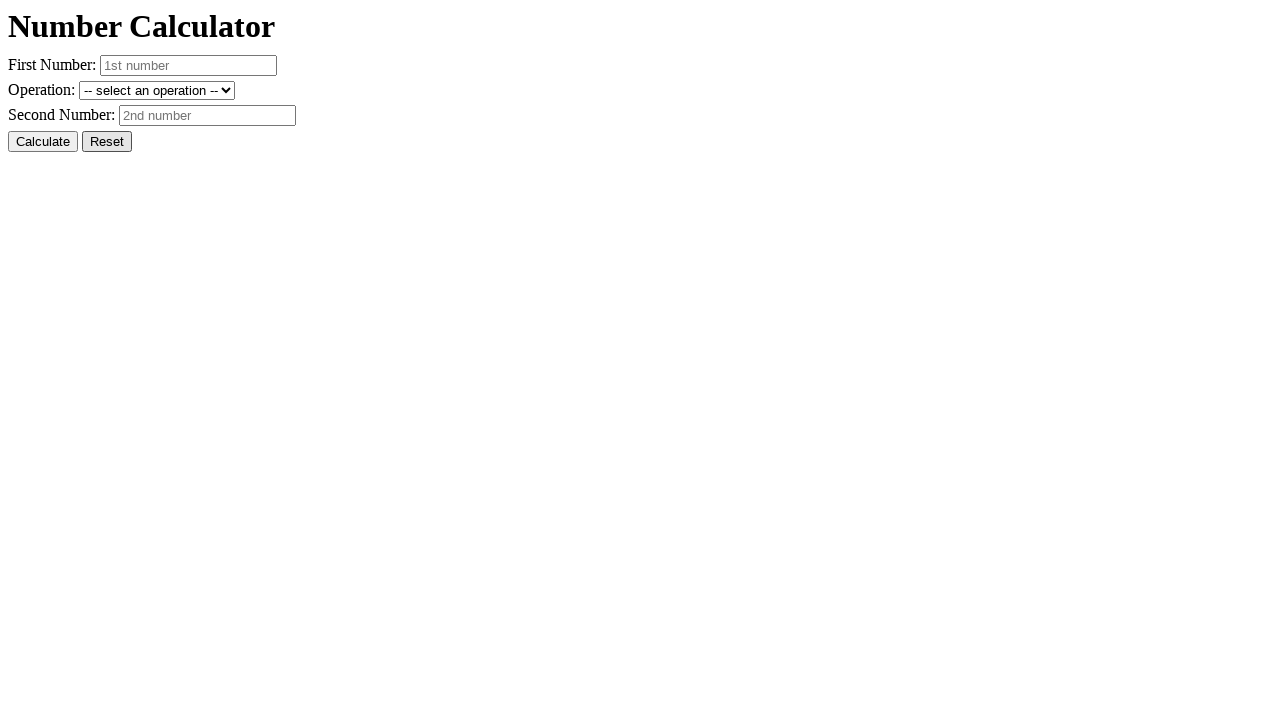

Filled first number field with 'invalid' to test invalid input handling on #number1
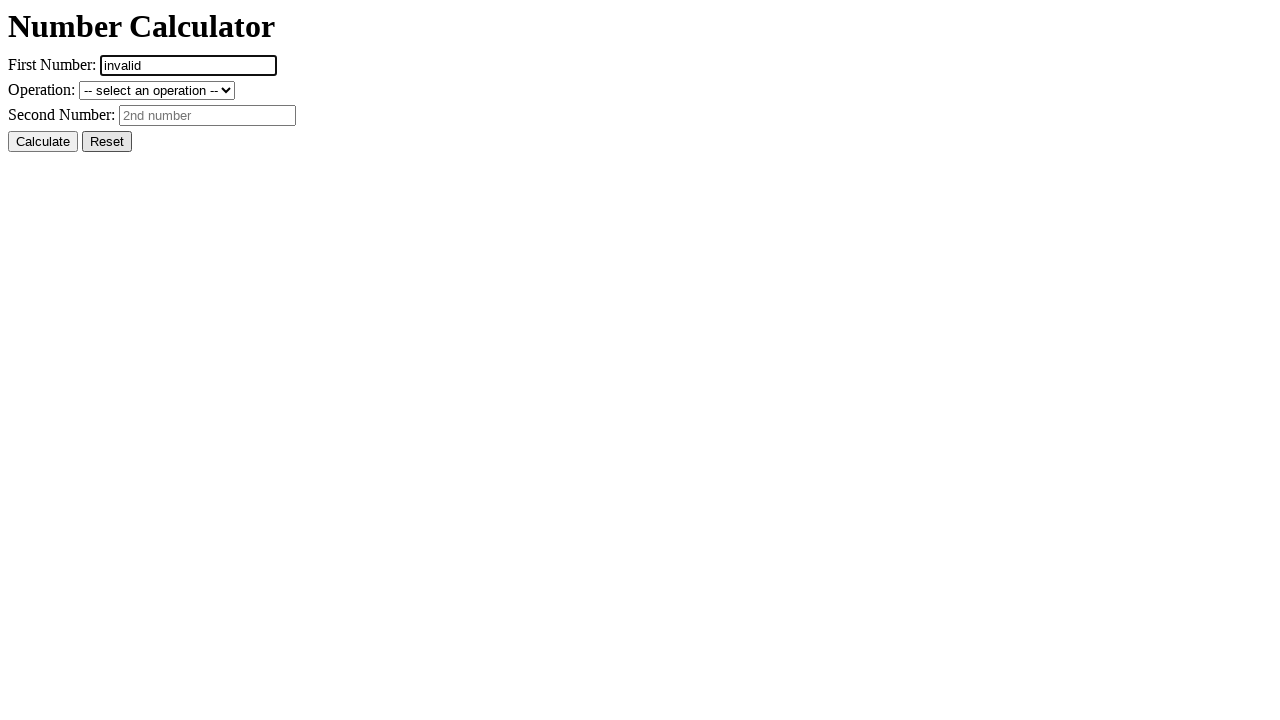

Filled second number field with '10' on #number2
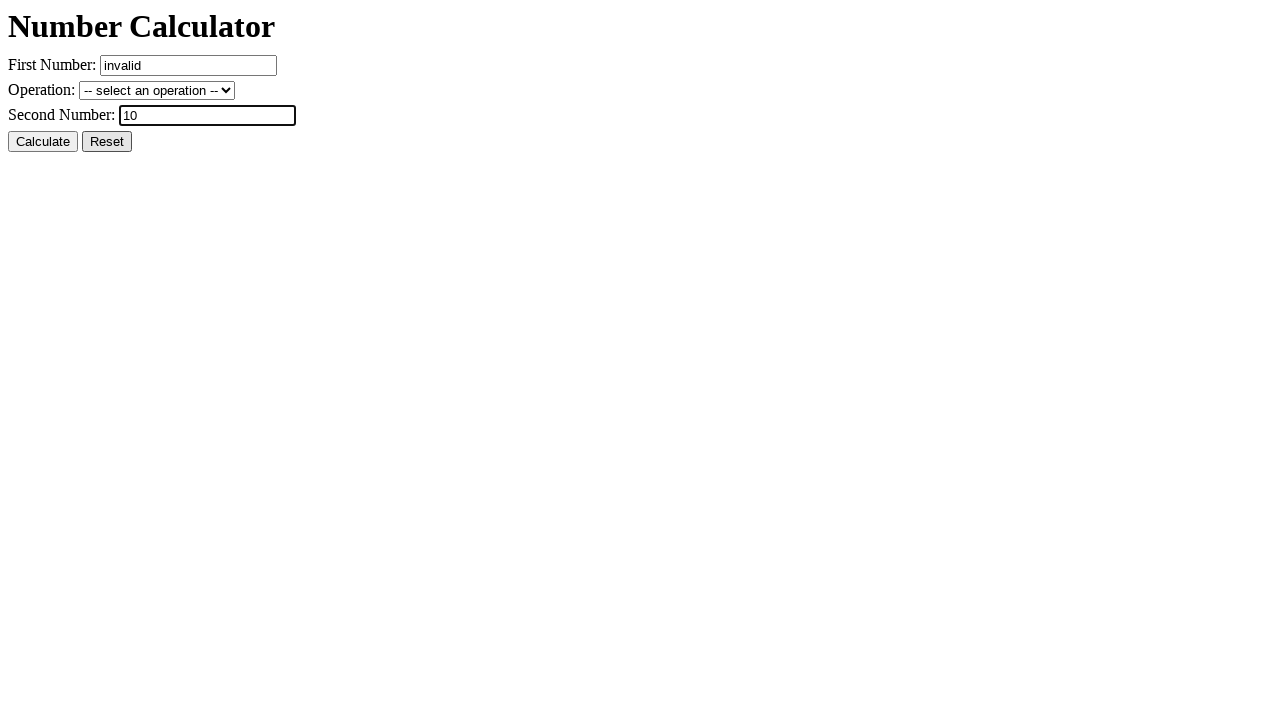

Selected addition operation from dropdown on #operation
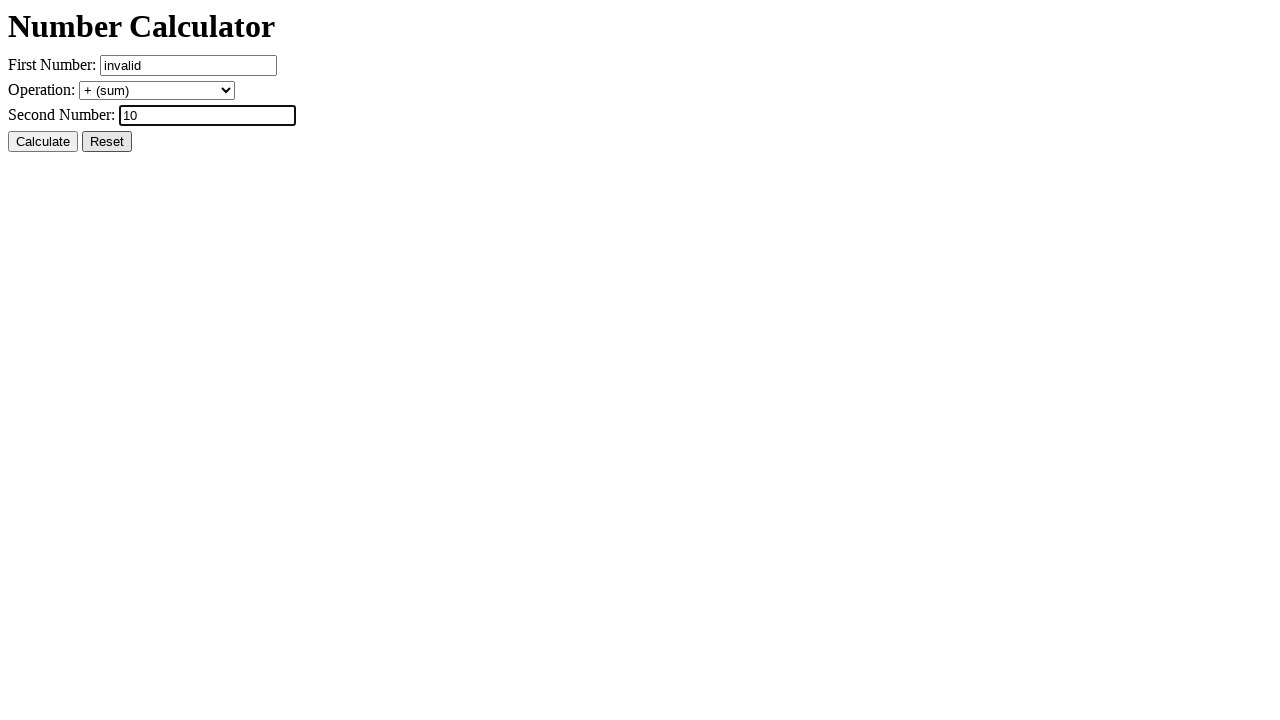

Clicked Calculate button to attempt calculation with invalid input at (43, 142) on #calcButton
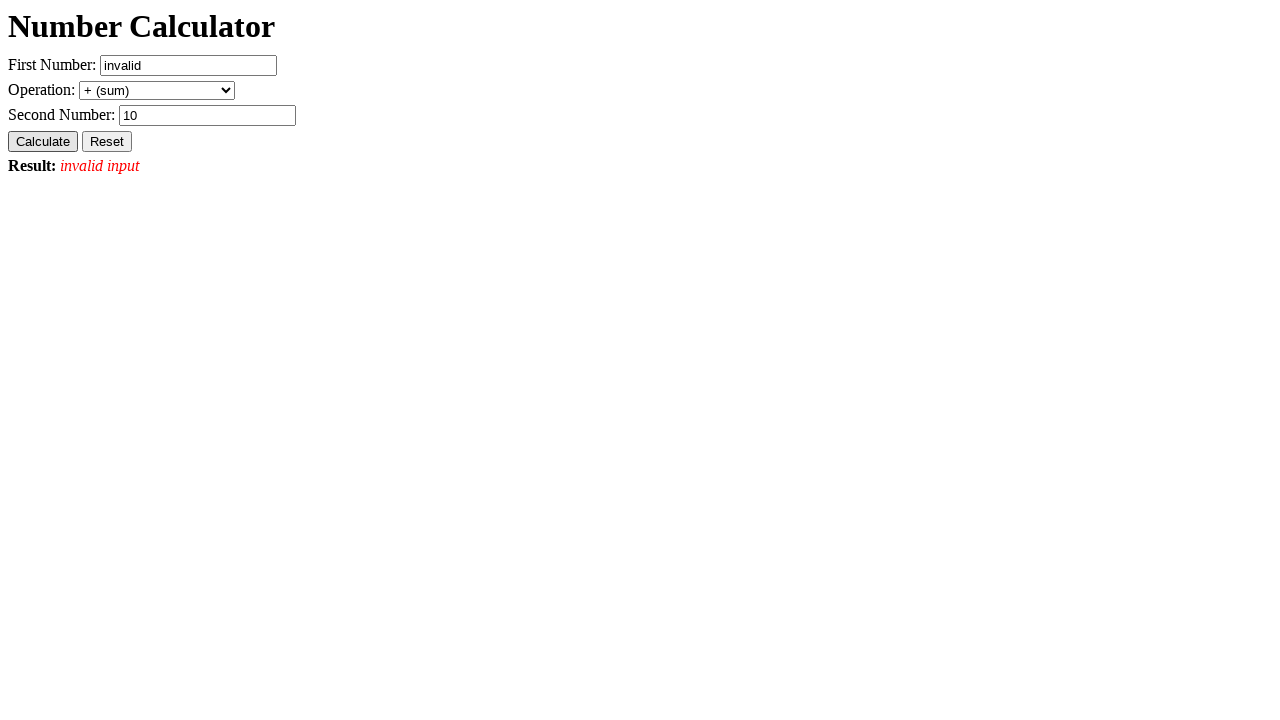

Result element loaded after calculation attempt
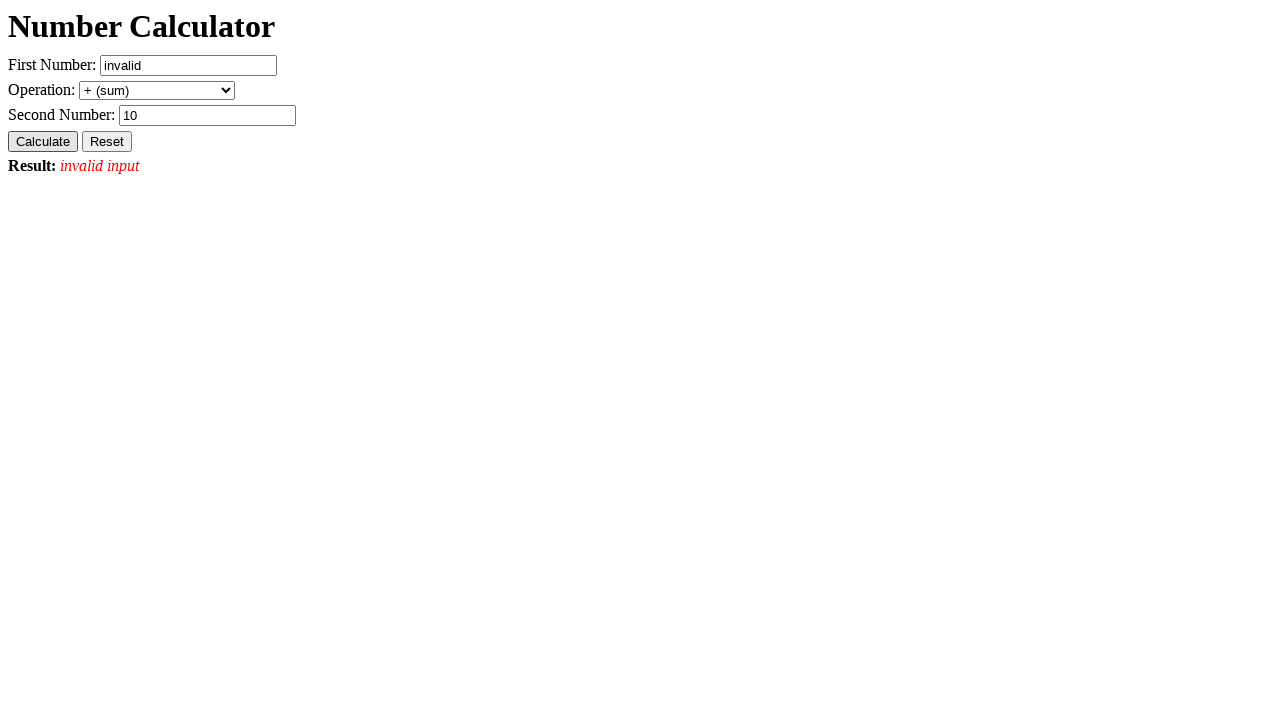

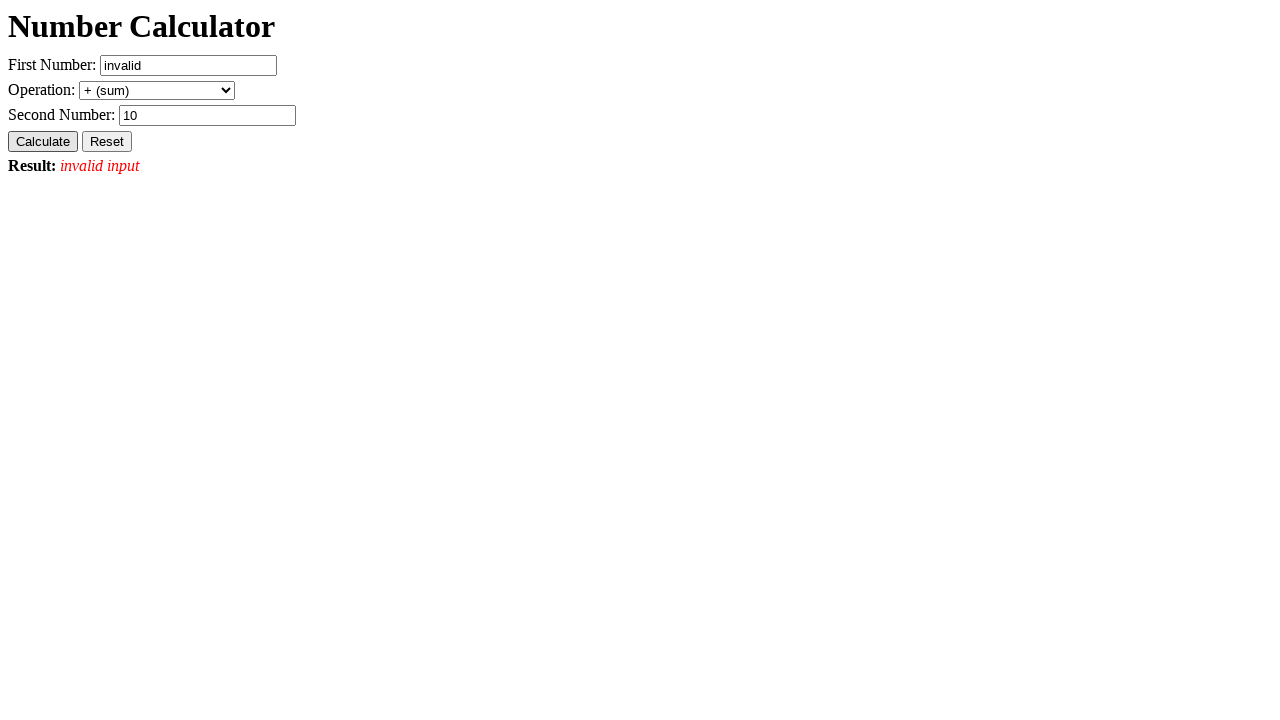